Tests login functionality on the Sauce Demo site with valid credentials

Starting URL: https://www.saucedemo.com

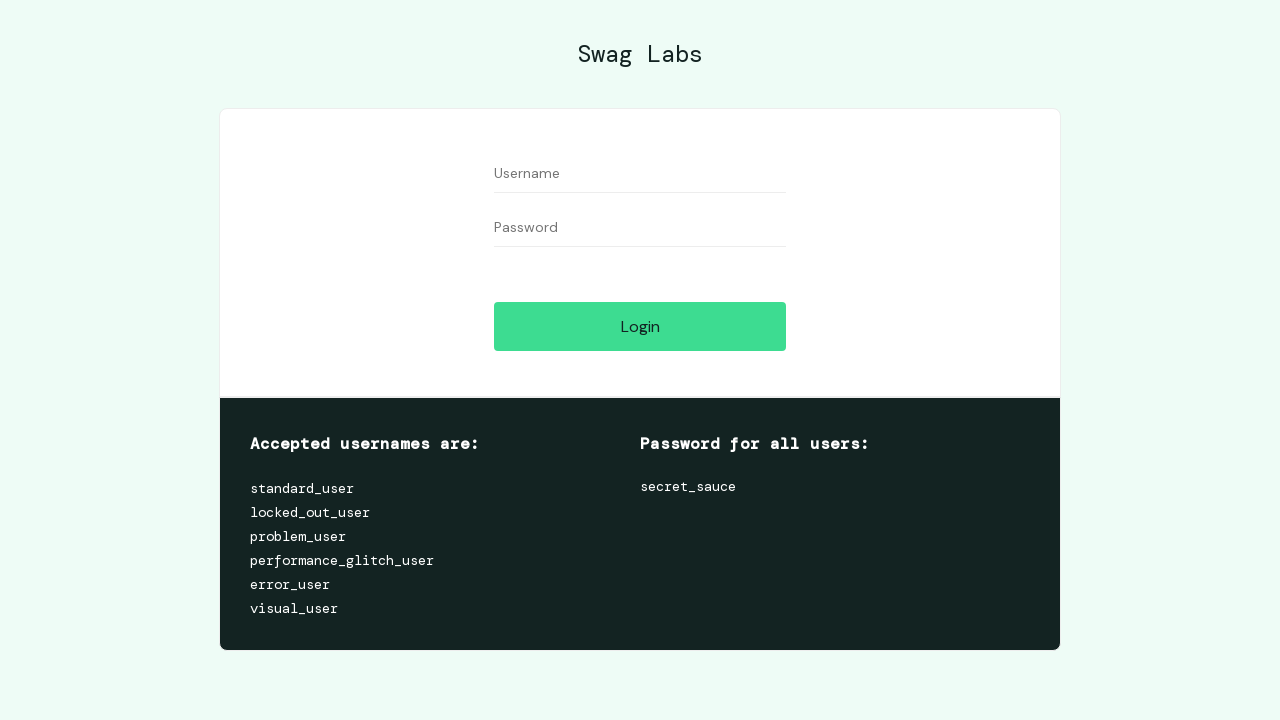

Filled username field with 'standard_user' on input[name='user-name']
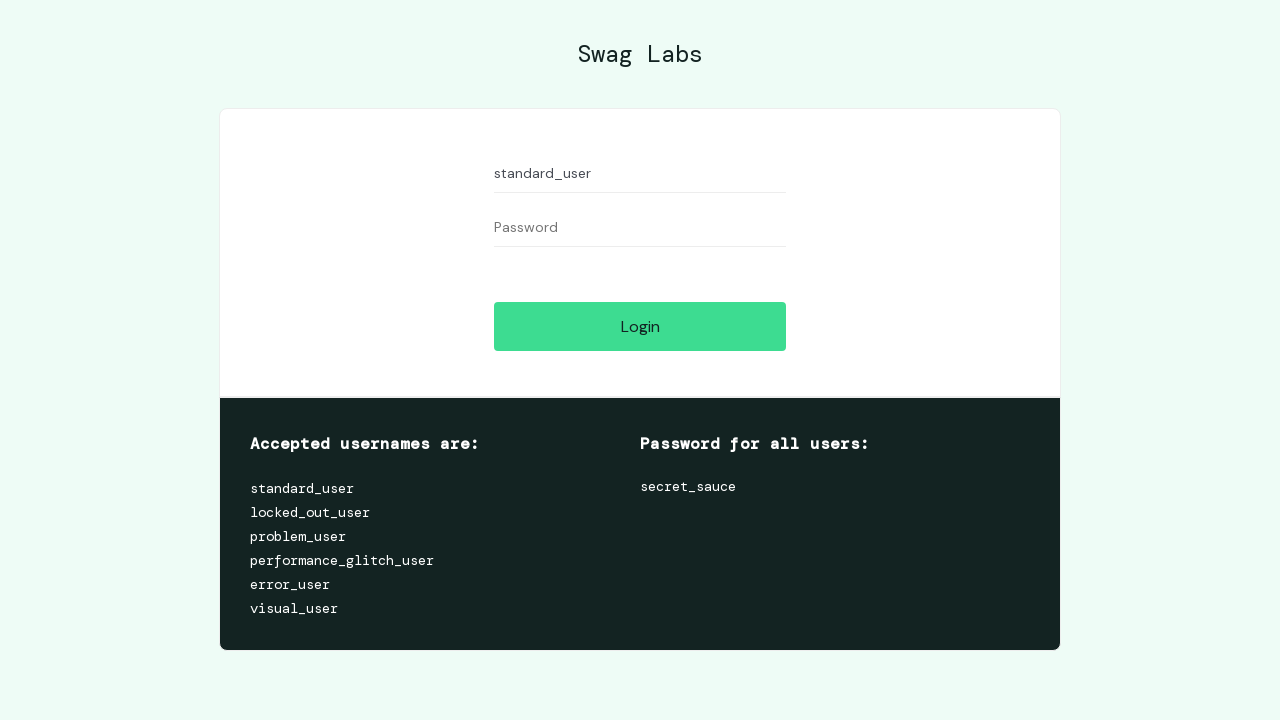

Filled password field with 'secret_sauce' on input[name='password']
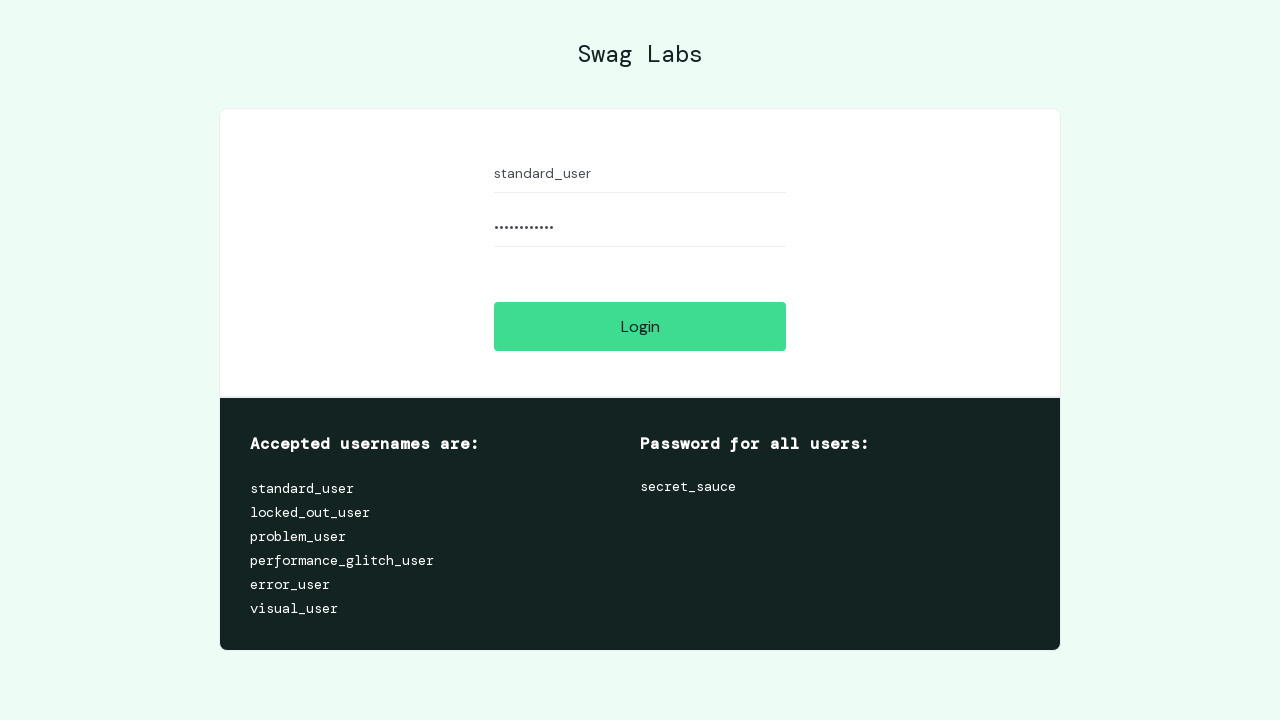

Clicked login button at (640, 326) on #login-button
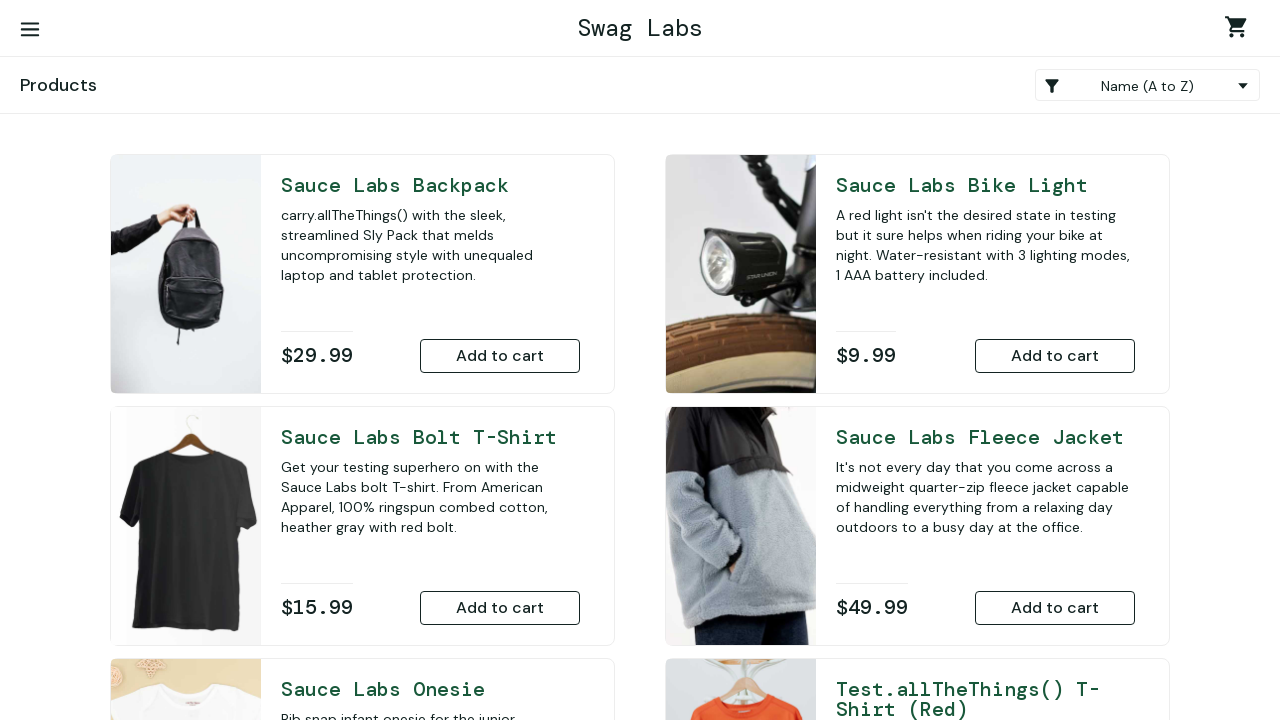

Waited for network idle after login attempt
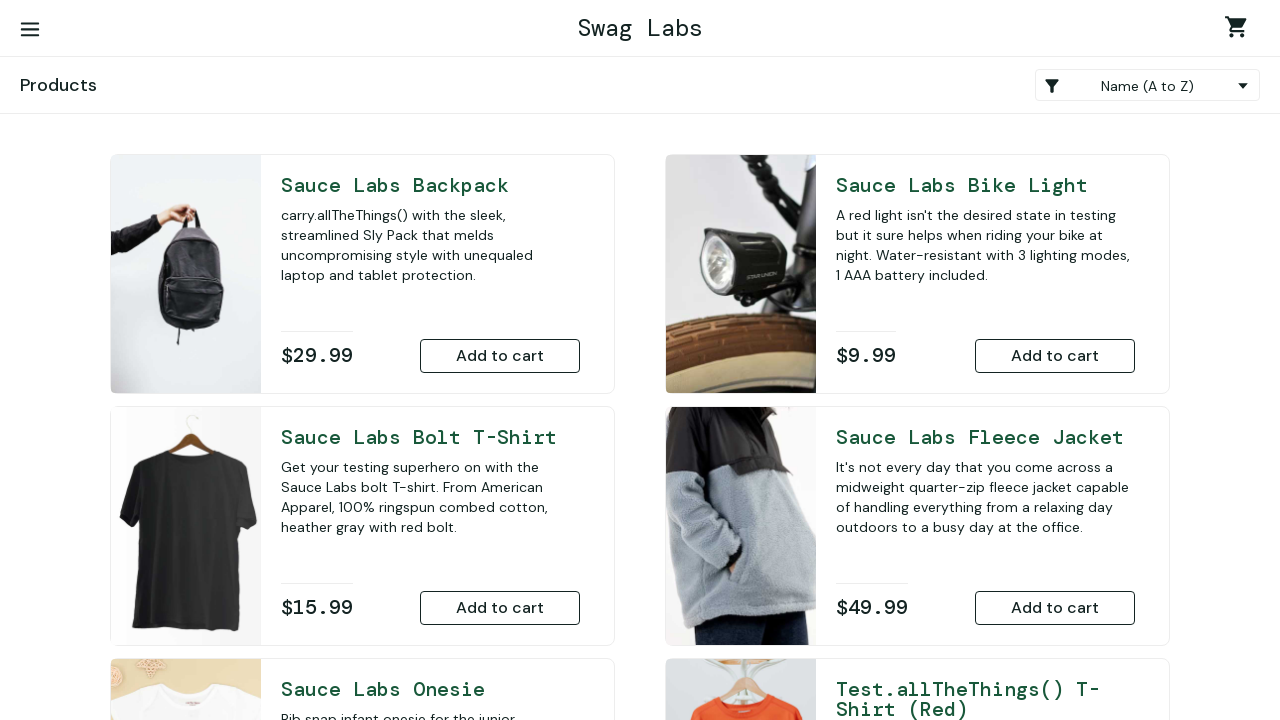

Verified login result - checked for inventory page or error message
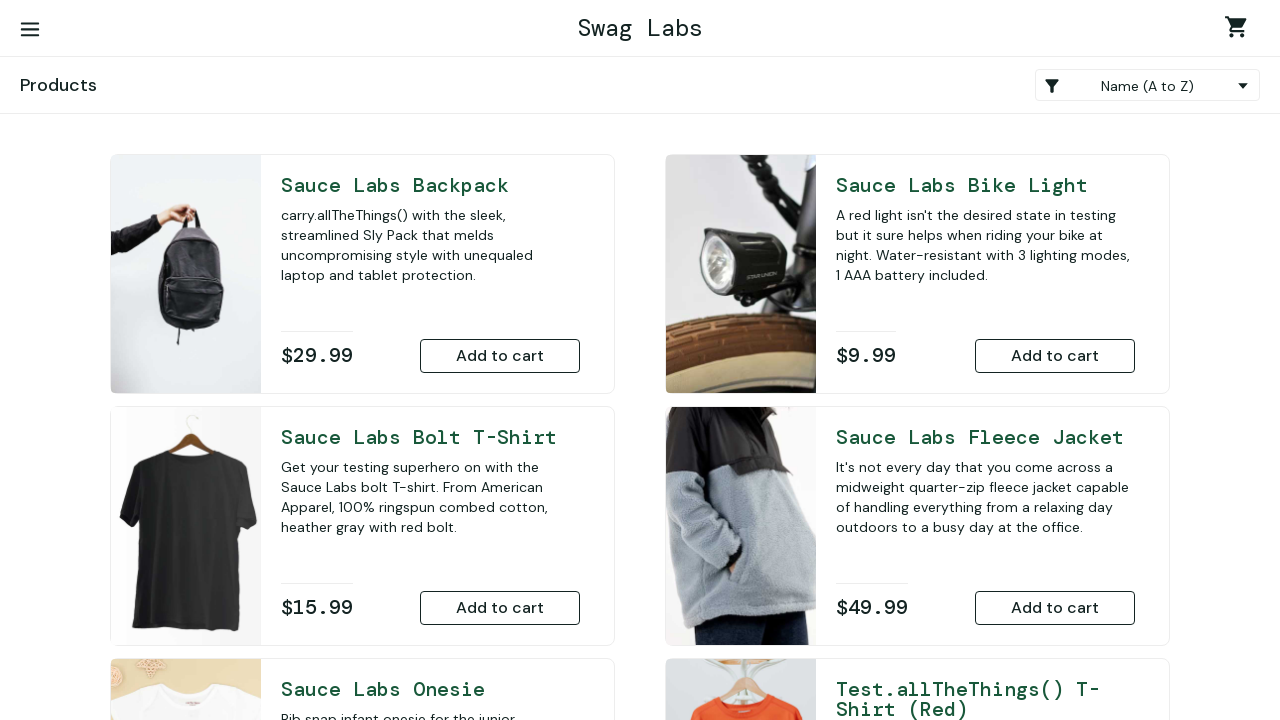

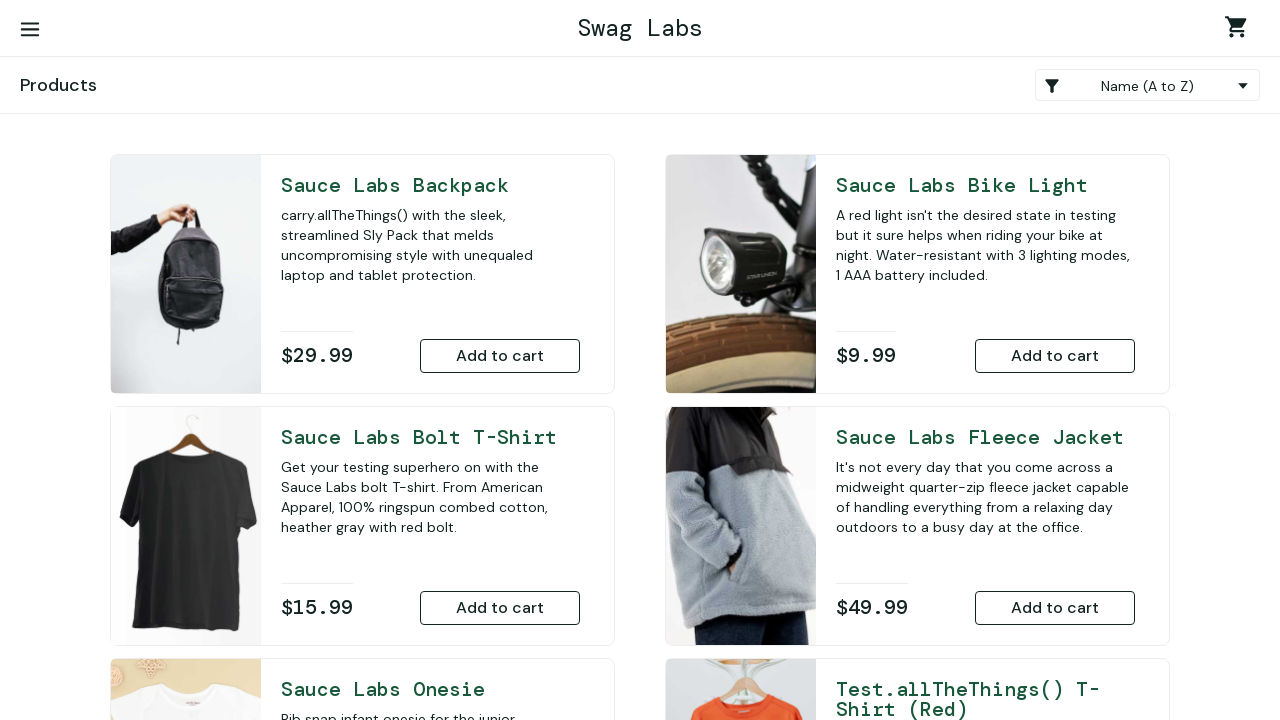